Navigates to the EuroRepo database dashboard and clicks the download button to initiate a file download.

Starting URL: https://database.eurepoc-dashboard.eu/

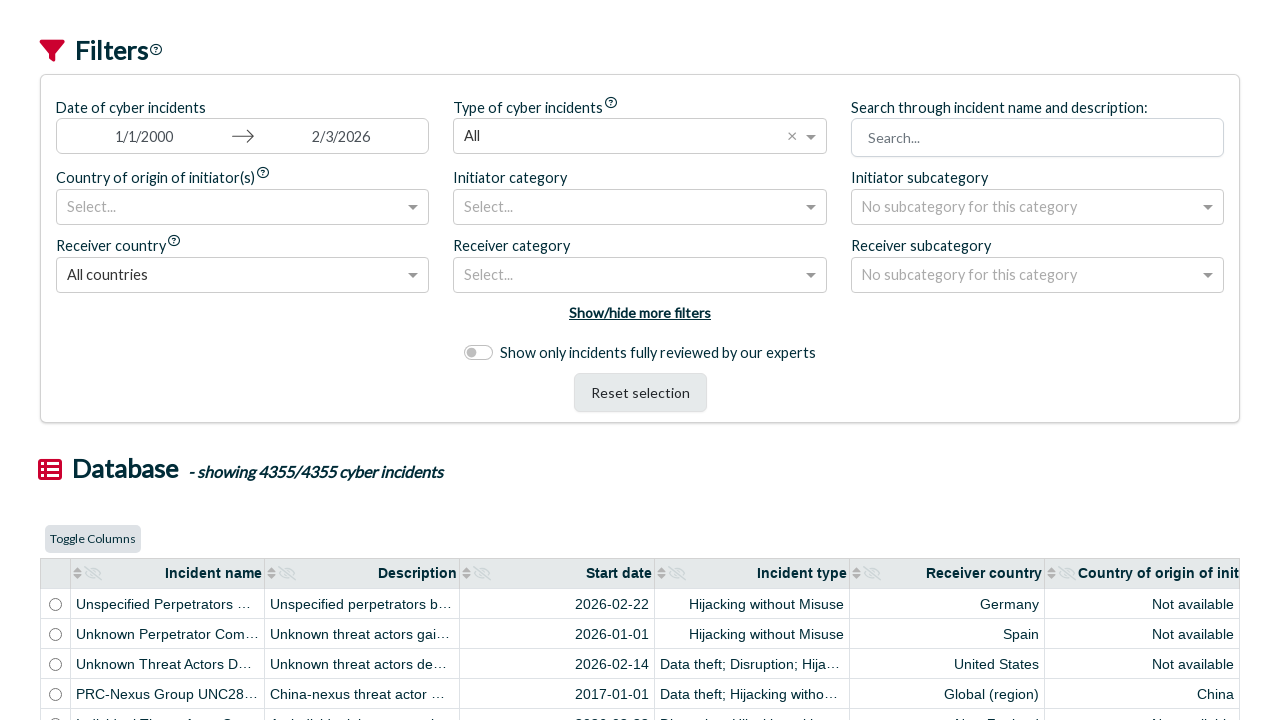

Download button became visible on EuroRepo dashboard
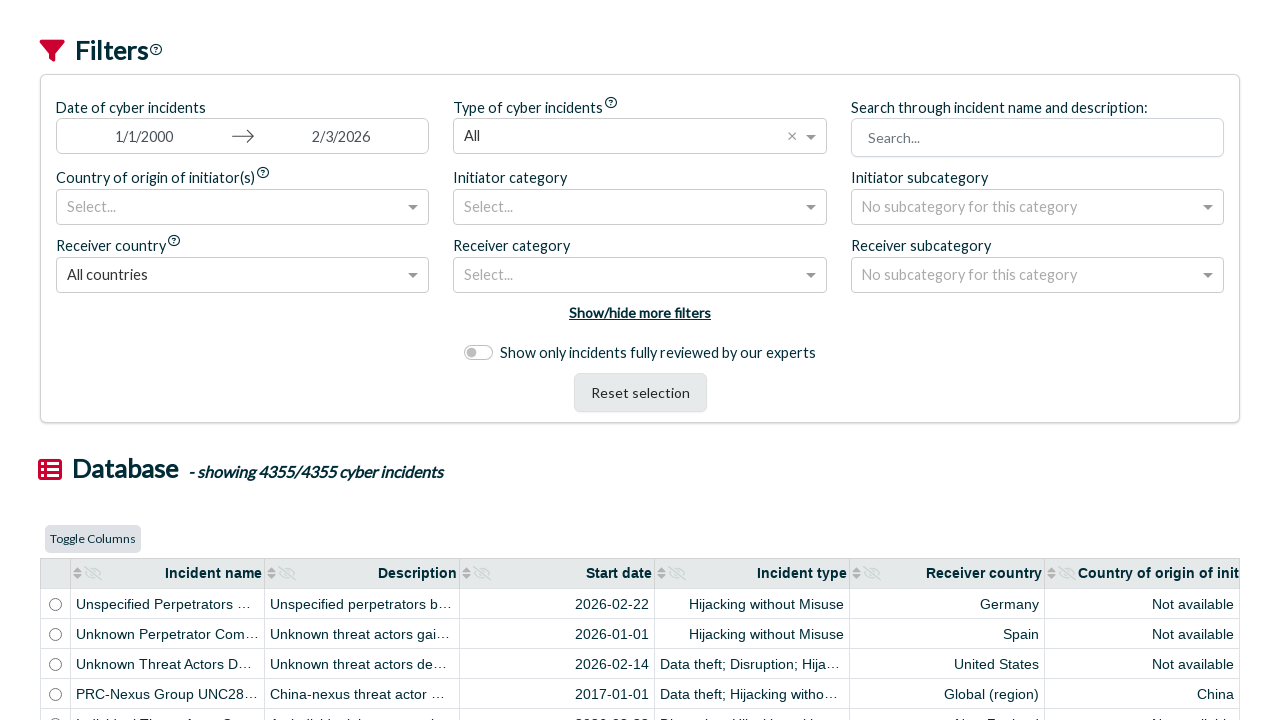

Scrolled download button into view
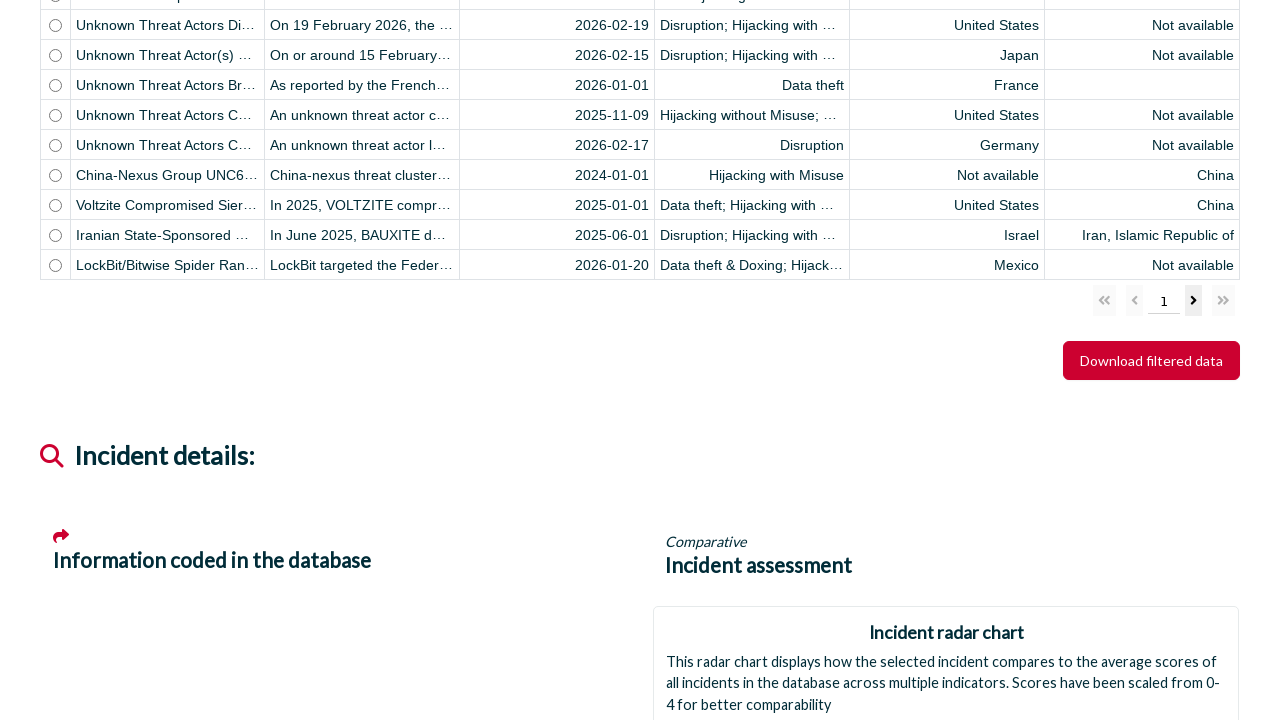

Clicked the download button to initiate file download at (1152, 361) on #download-button
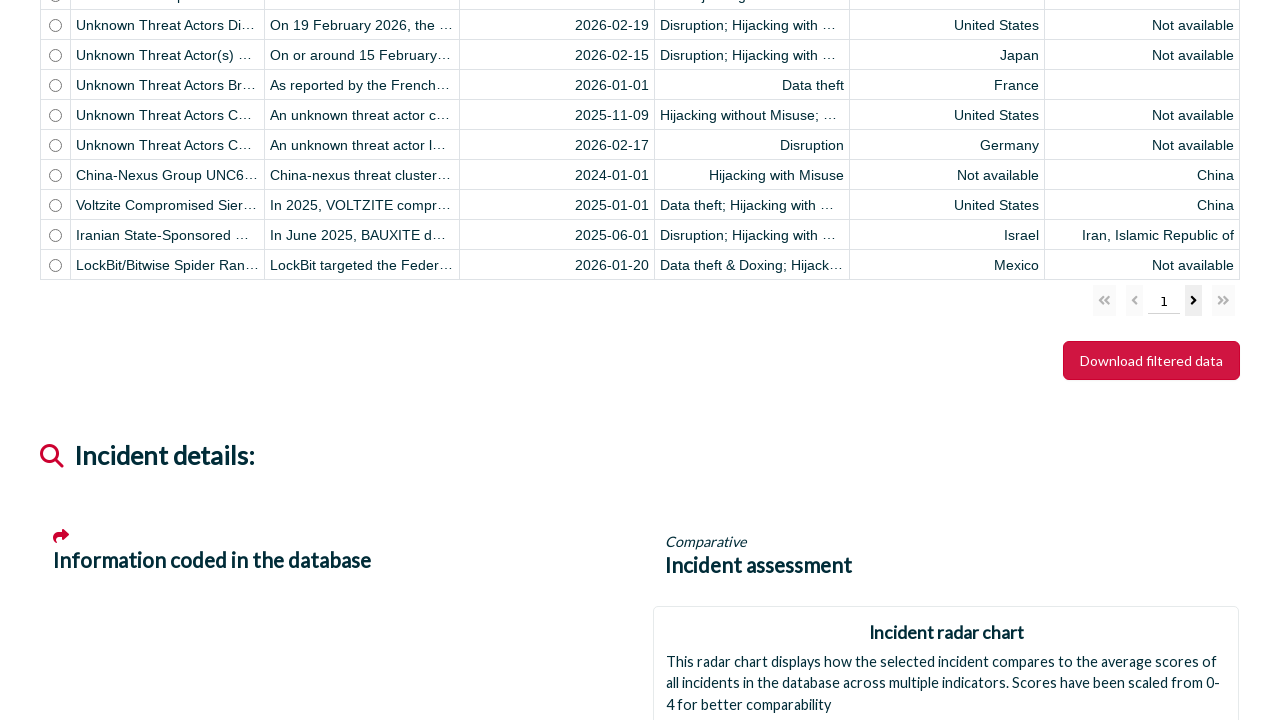

Waited for download action to complete
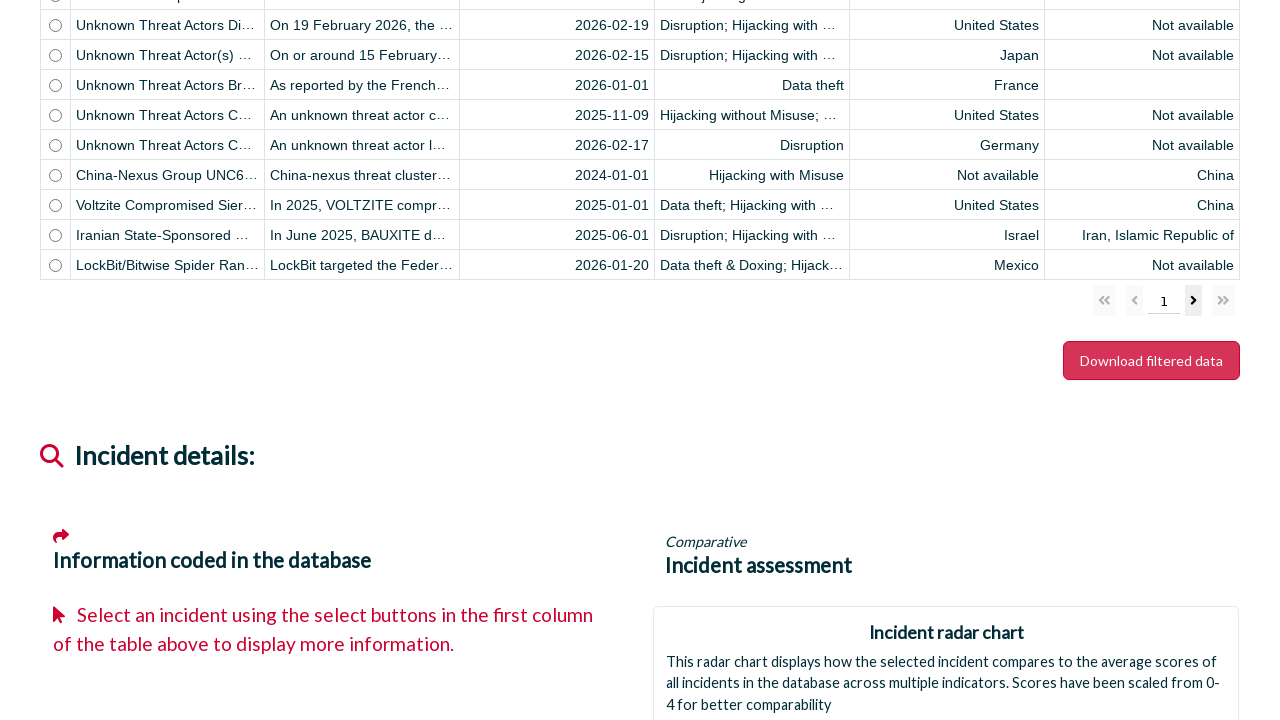

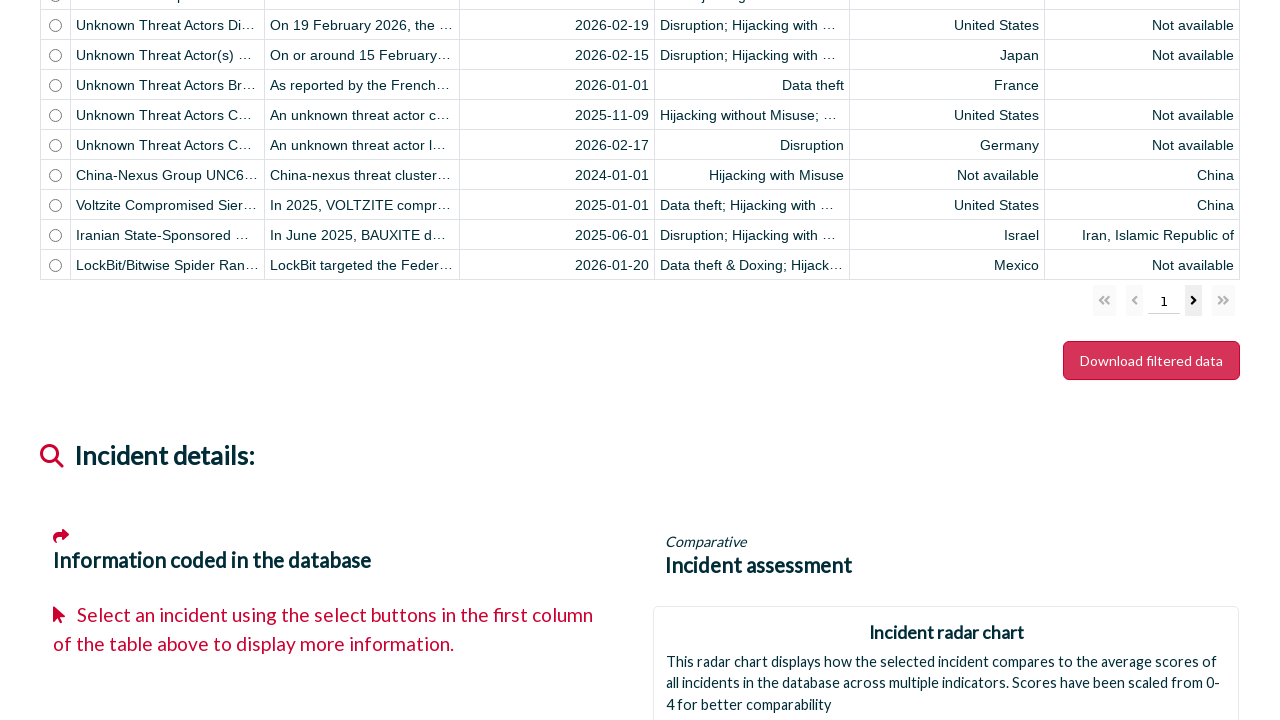